Tests drag and drop functionality by dragging an element onto a drop target

Starting URL: https://demoqa.com/droppable

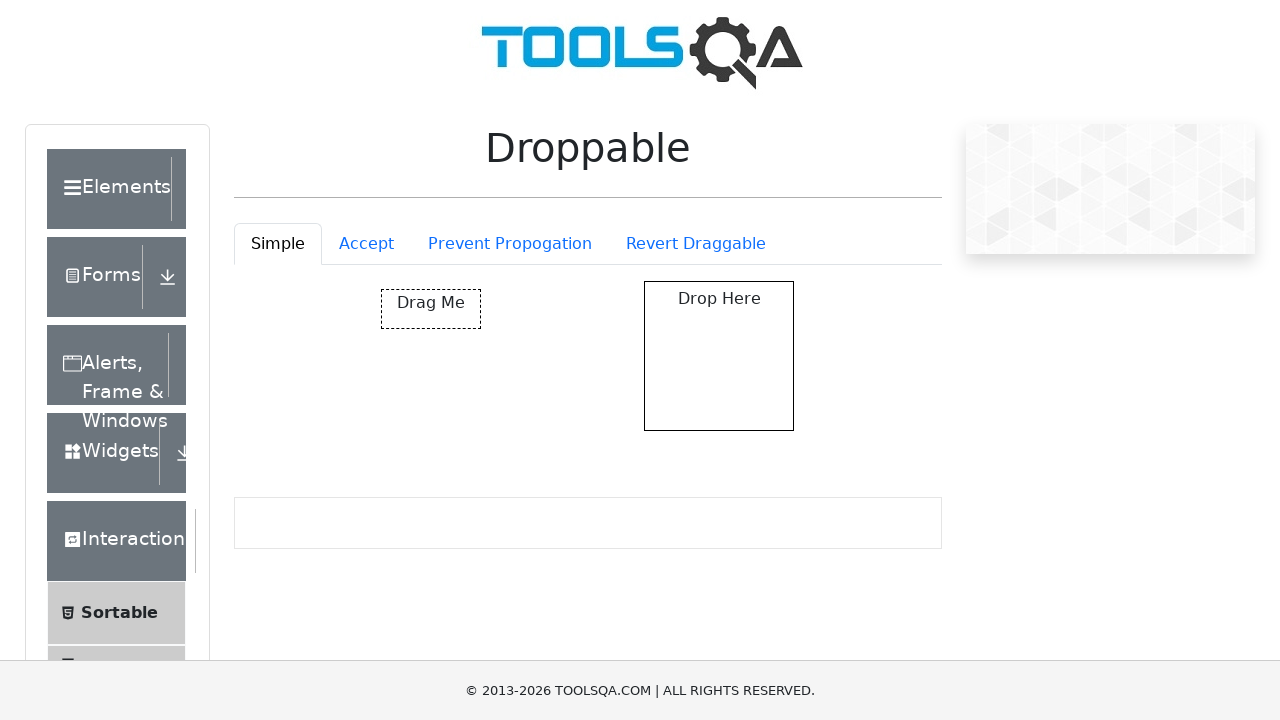

Waited for draggable element to be visible
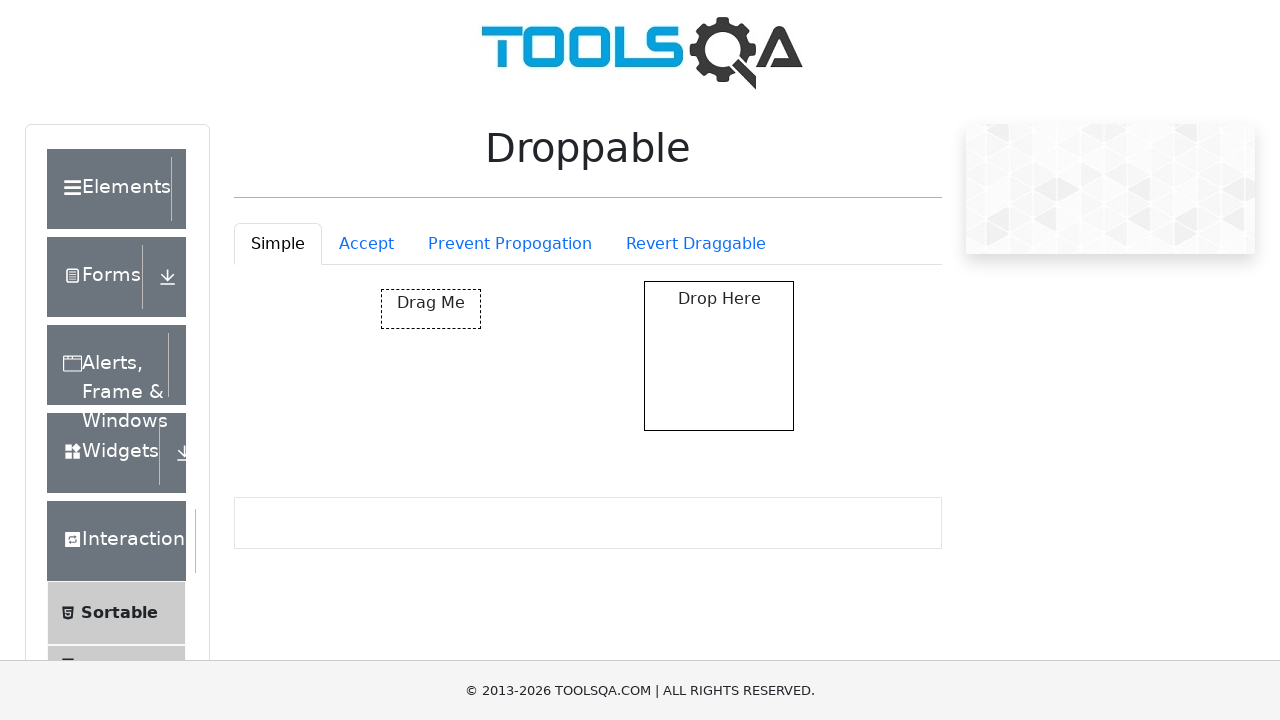

Waited for droppable target to be visible
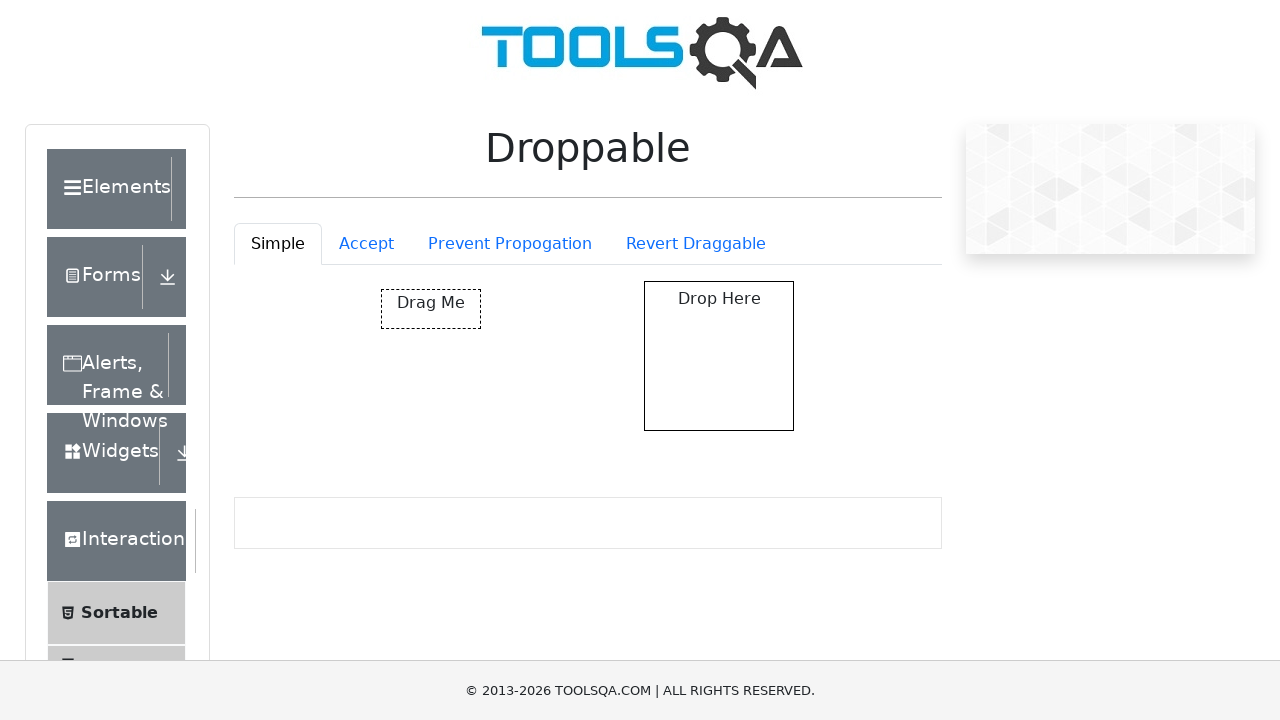

Dragged element onto drop target at (719, 356)
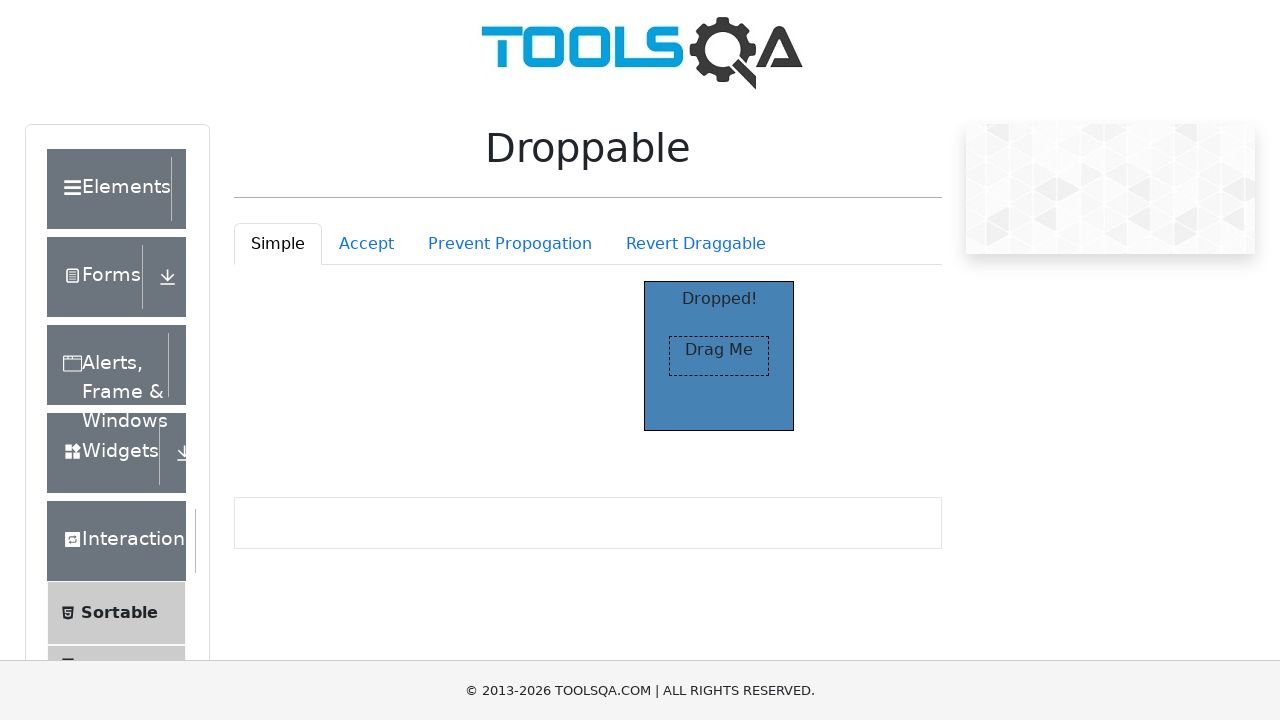

Confirmed drop was successful - 'Dropped!' message appeared
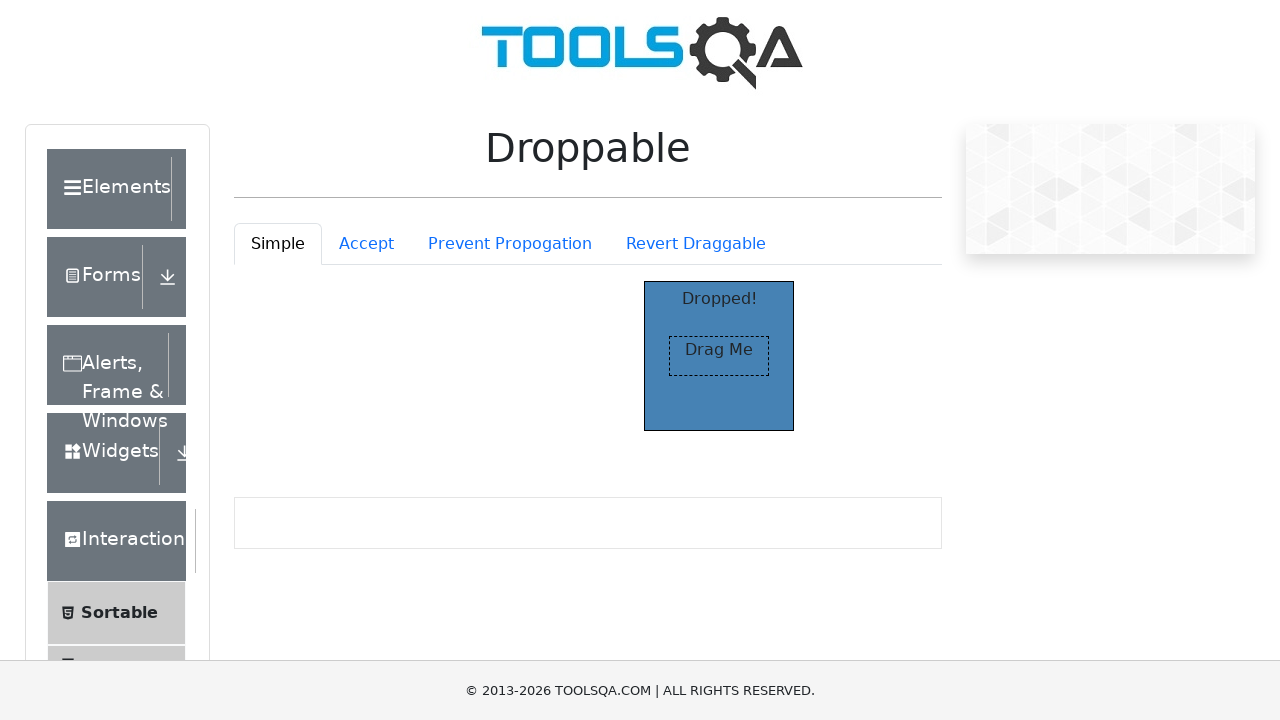

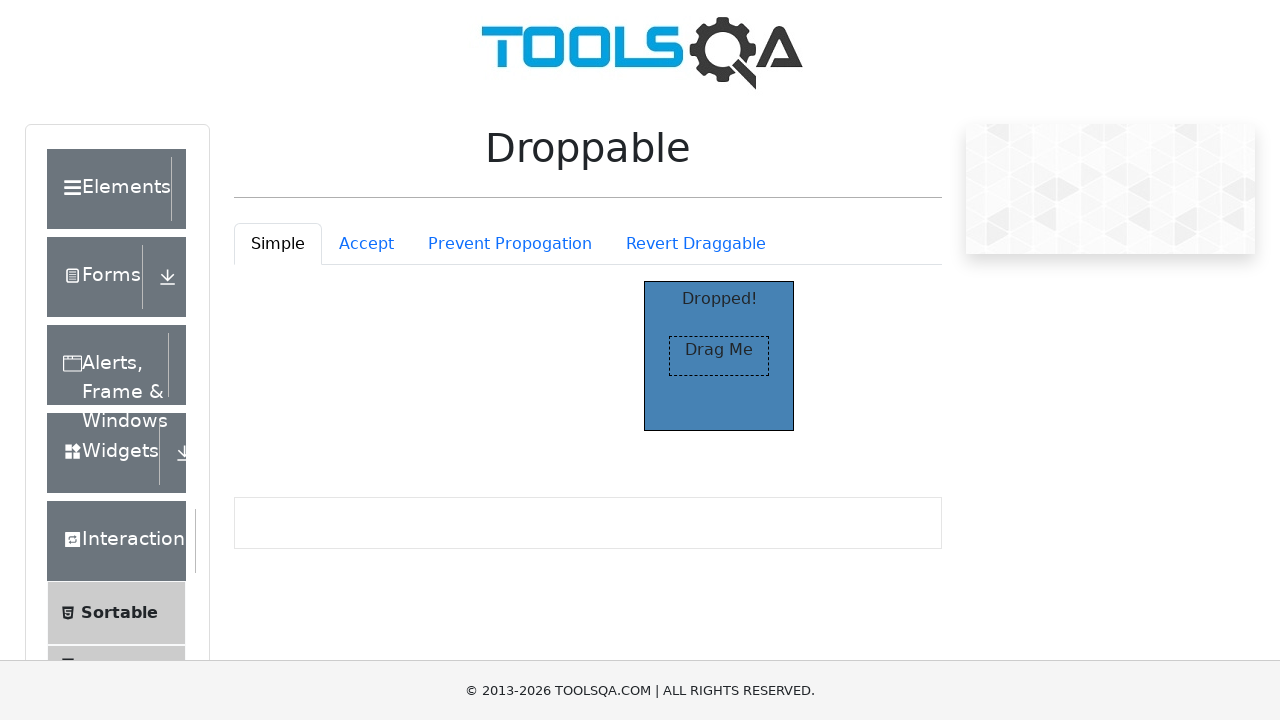